Tests selecting options from a dropdown list by text, index, and value

Starting URL: http://selenium-cucumber.github.io/

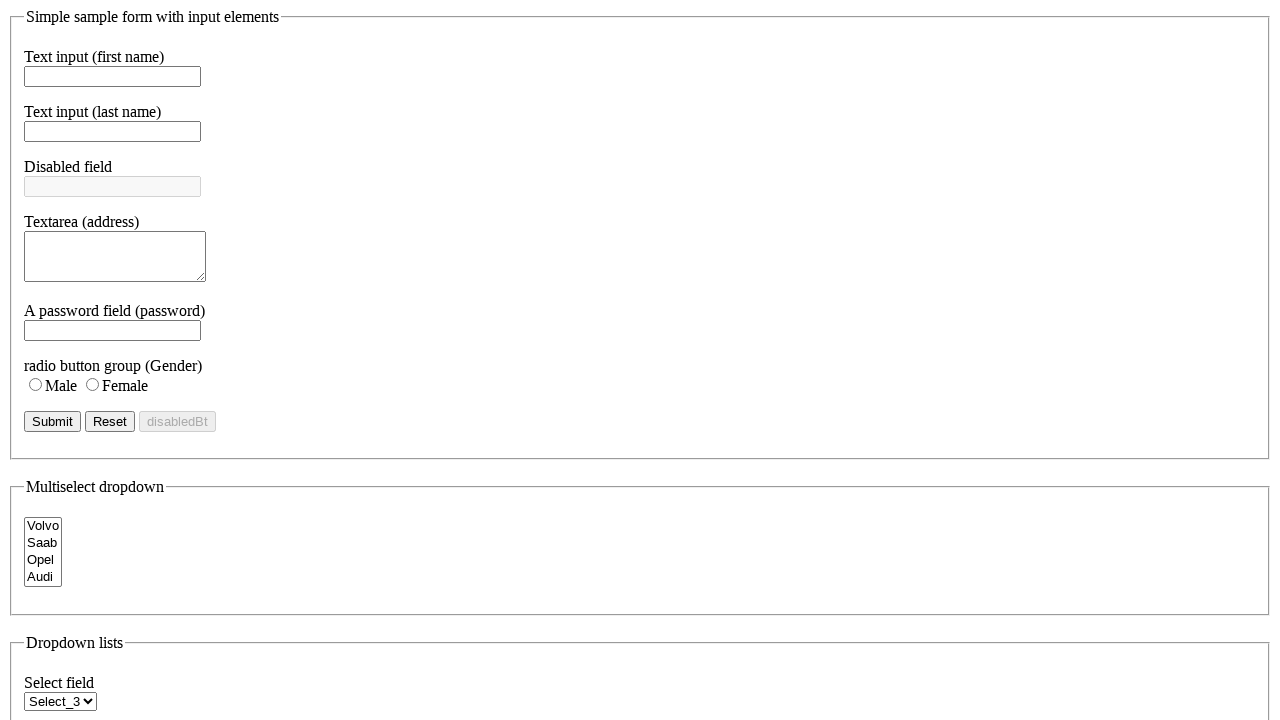

Selected 'Select_5' option from dropdown list by text on #dropdownList1
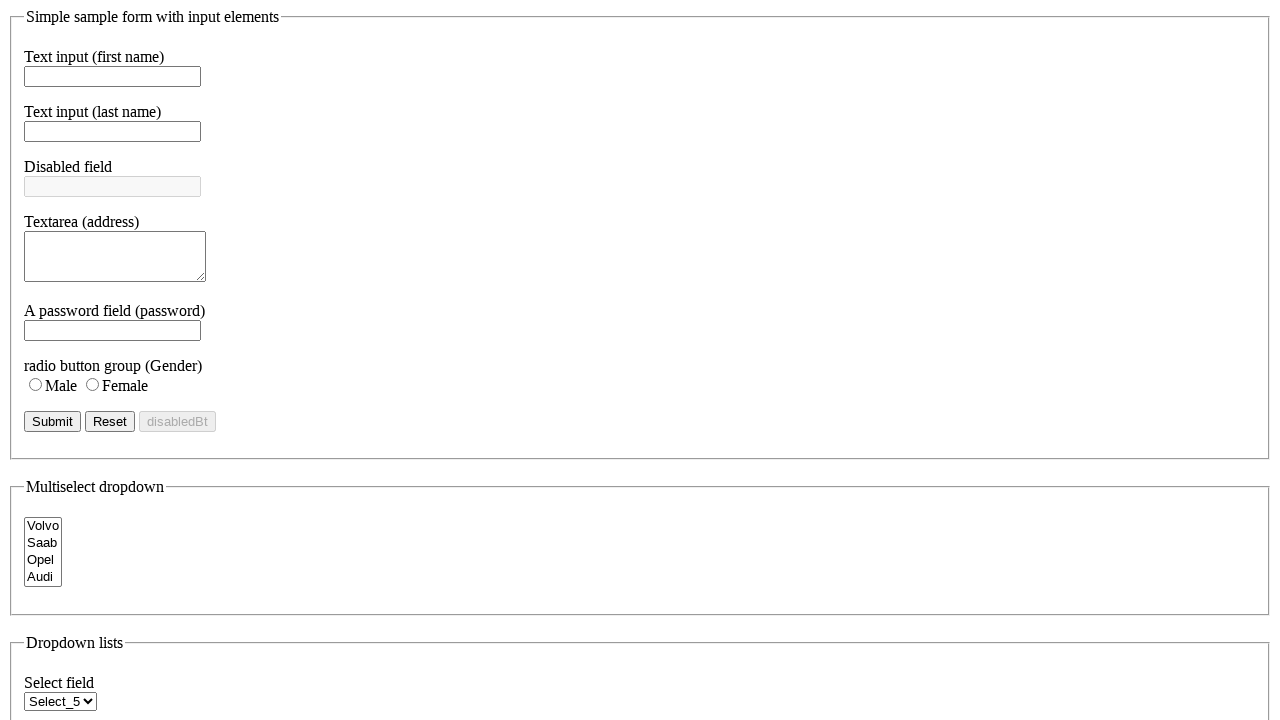

Selected option at index 1 from dropdown list on #dropdownList1
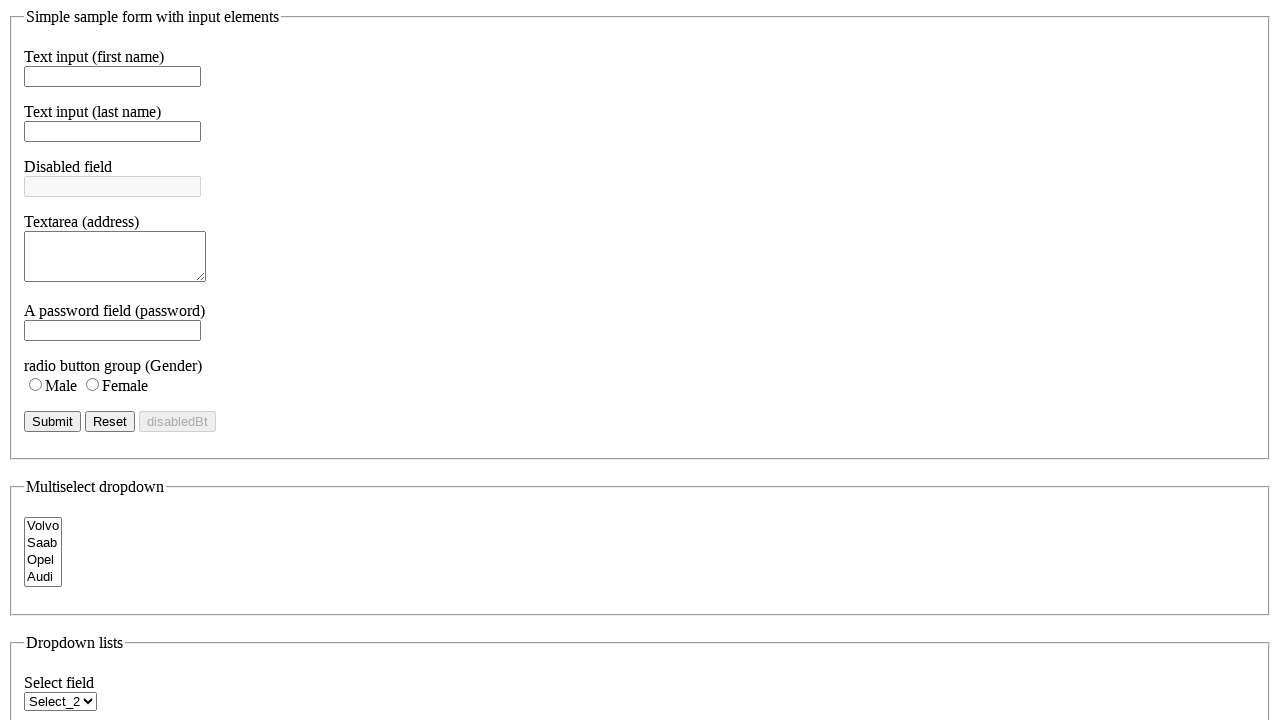

Selected option with value 's3' from dropdown list on #dropdownList1
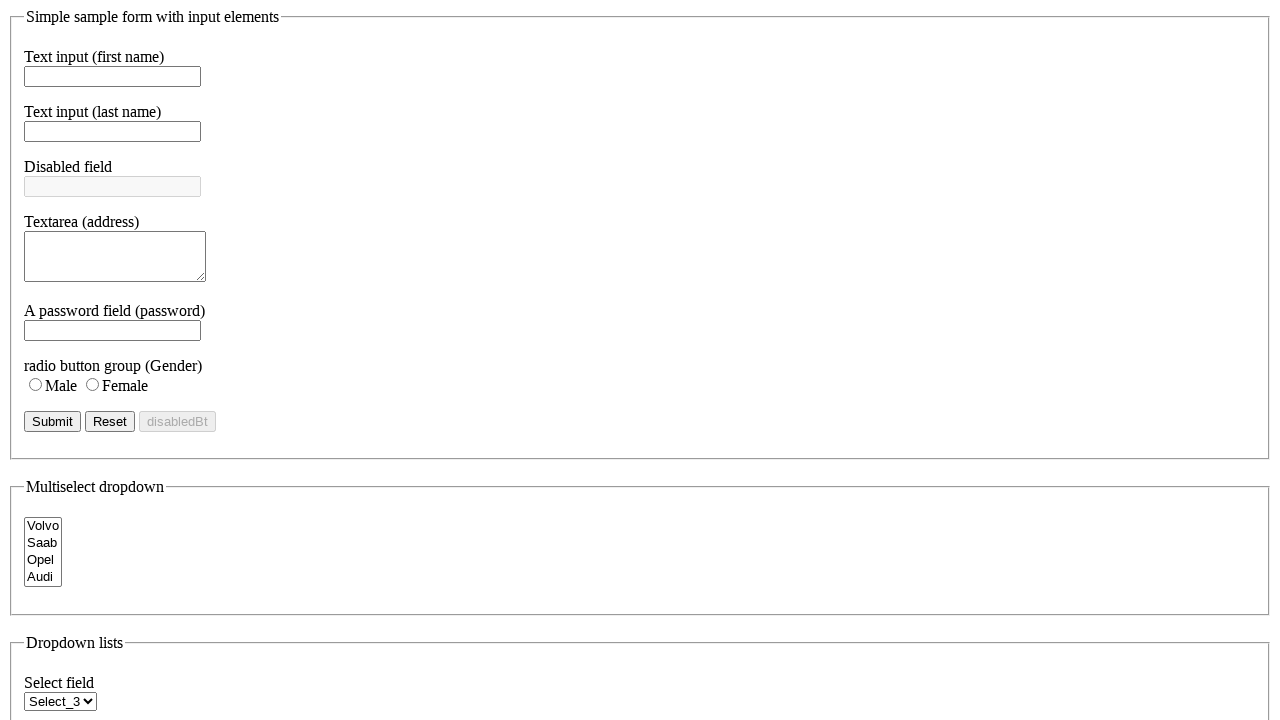

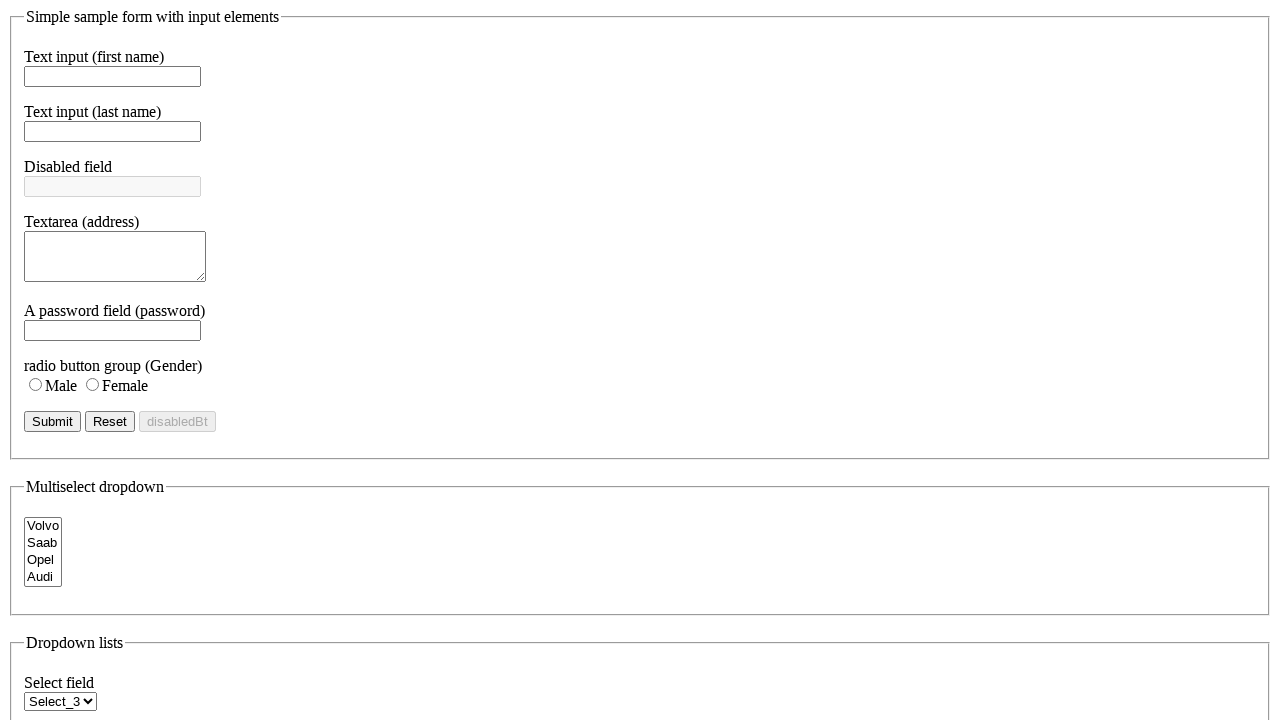